Tests opting out of A/B tests by visiting the page, adding an opt-out cookie, refreshing, and verifying the heading changes to indicate no A/B test is active.

Starting URL: http://the-internet.herokuapp.com/abtest

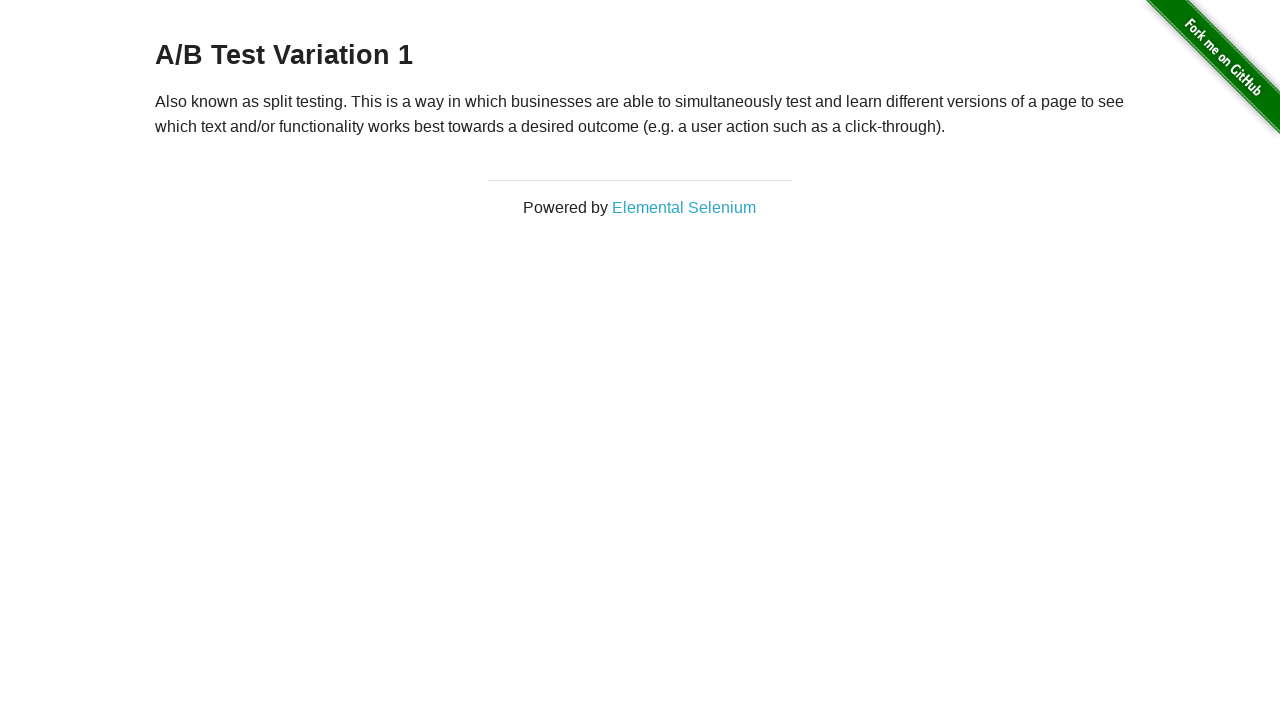

Waited for h3 heading to be present
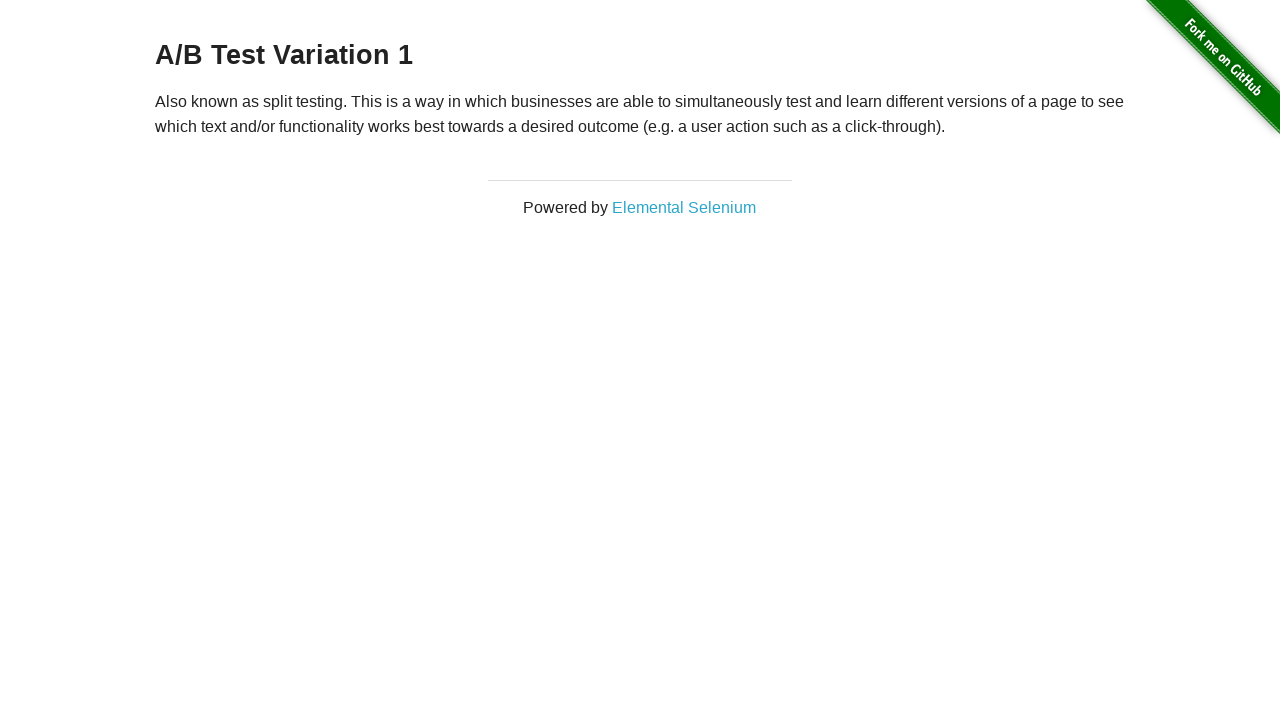

Retrieved initial heading text: A/B Test Variation 1
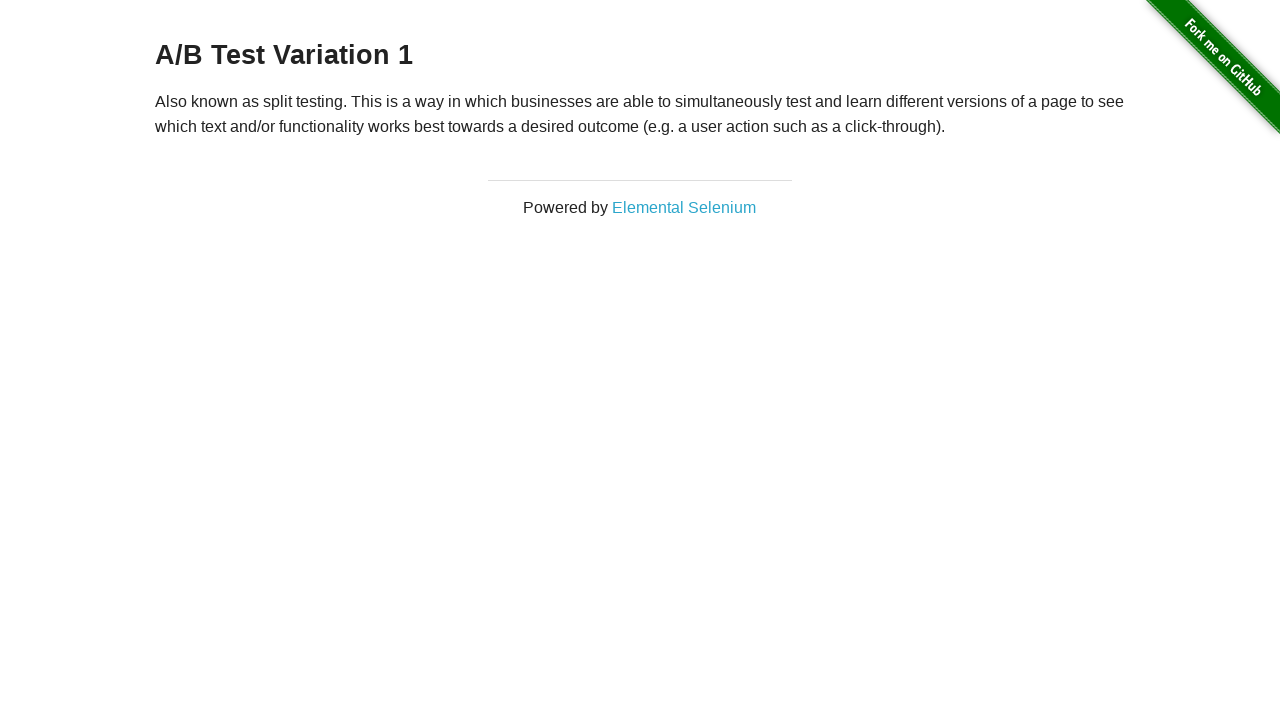

Verified initial heading starts with 'A/B Test'
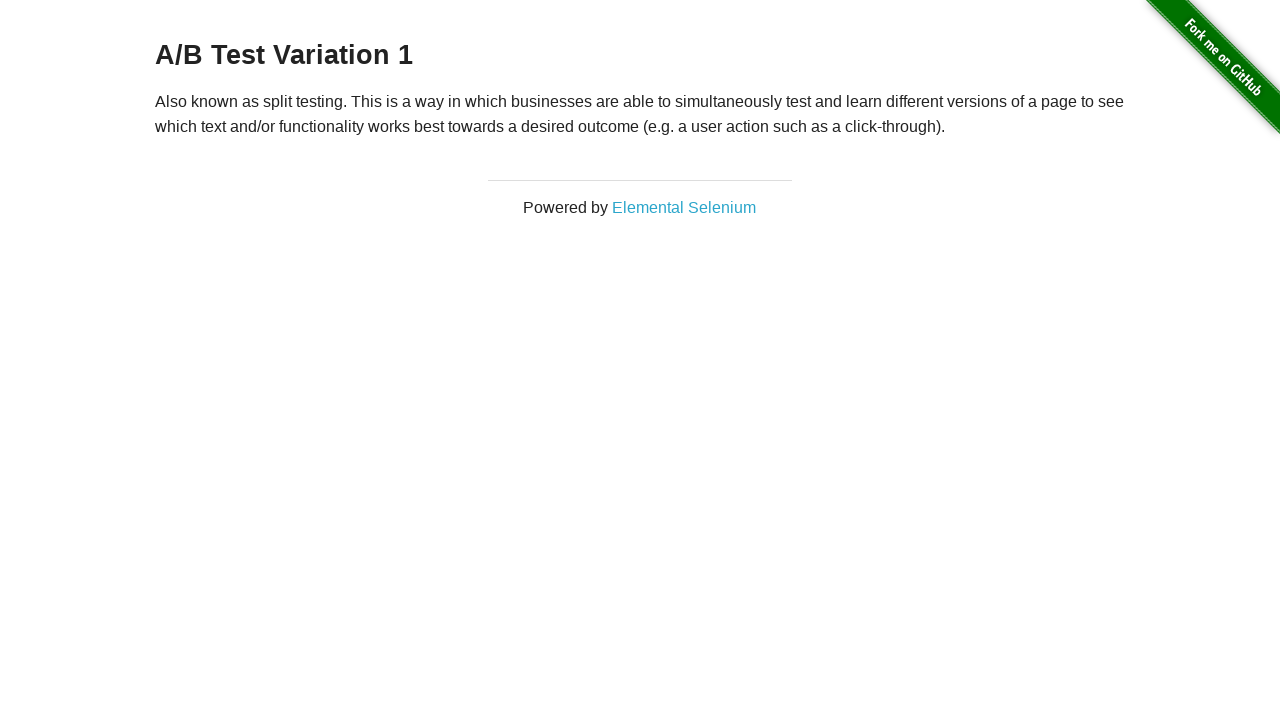

Added optimizelyOptOut cookie with value 'true'
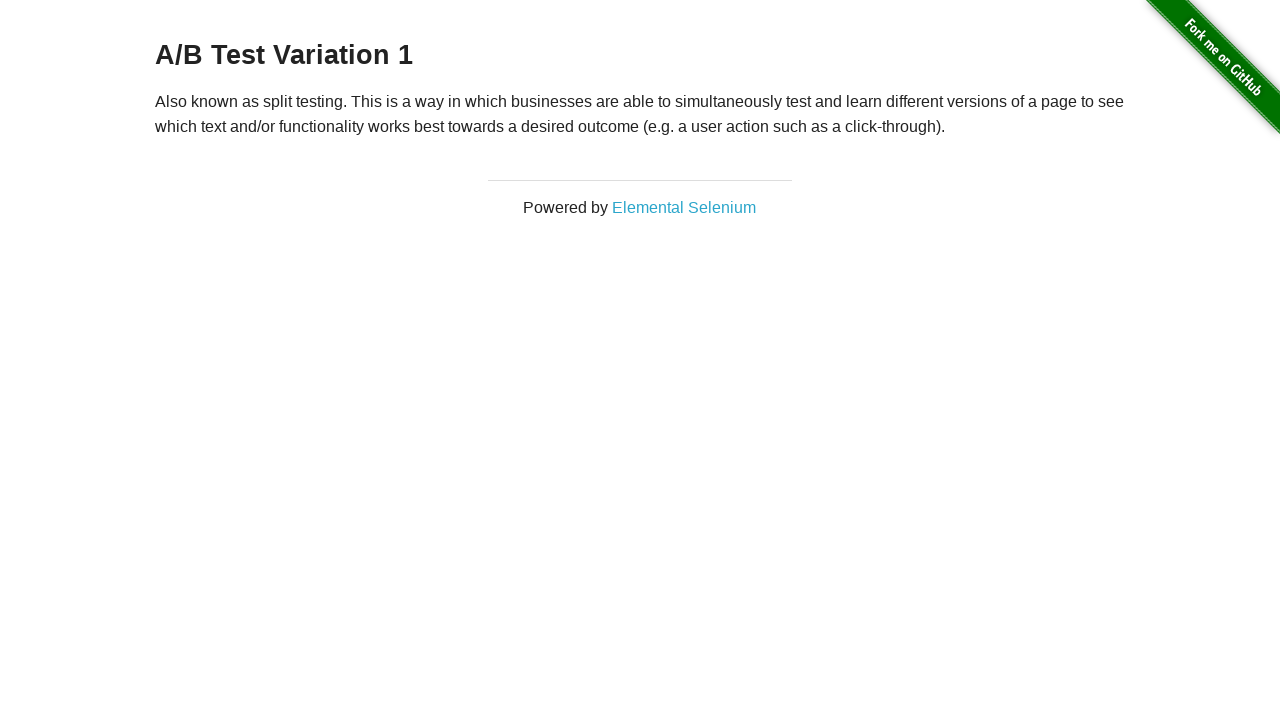

Reloaded the page to apply opt-out cookie
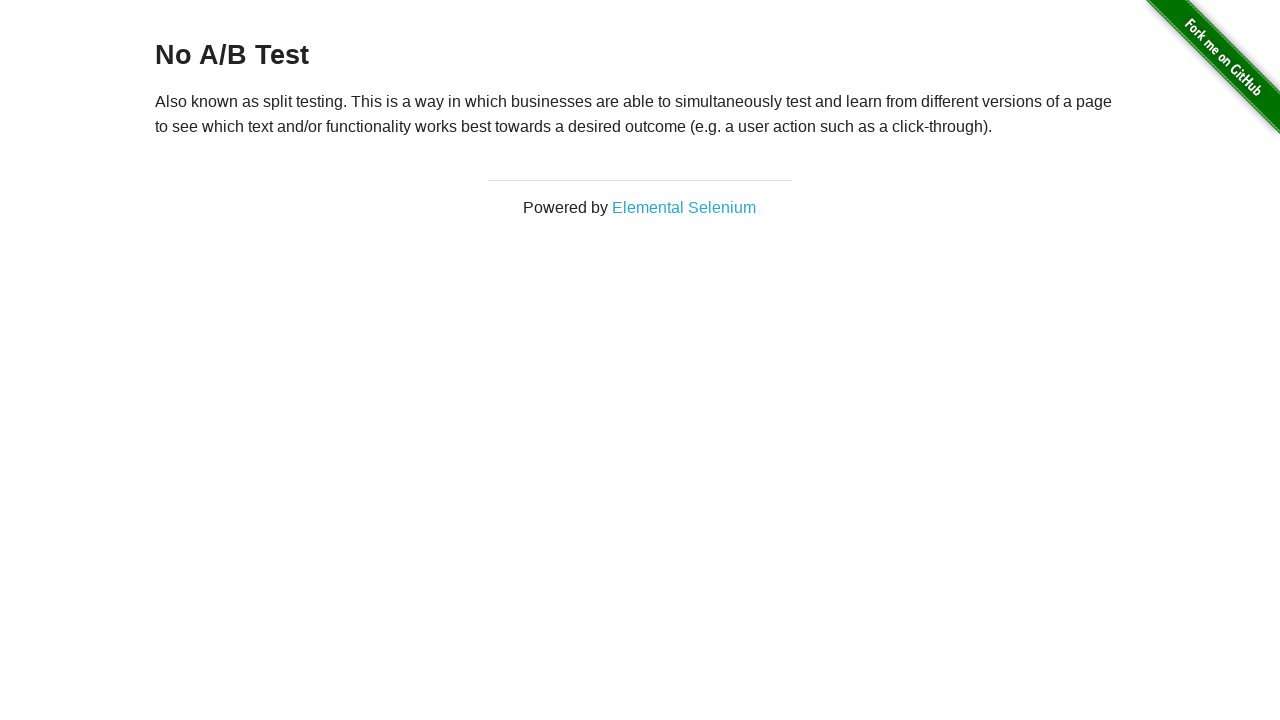

Waited for h3 heading to be present after reload
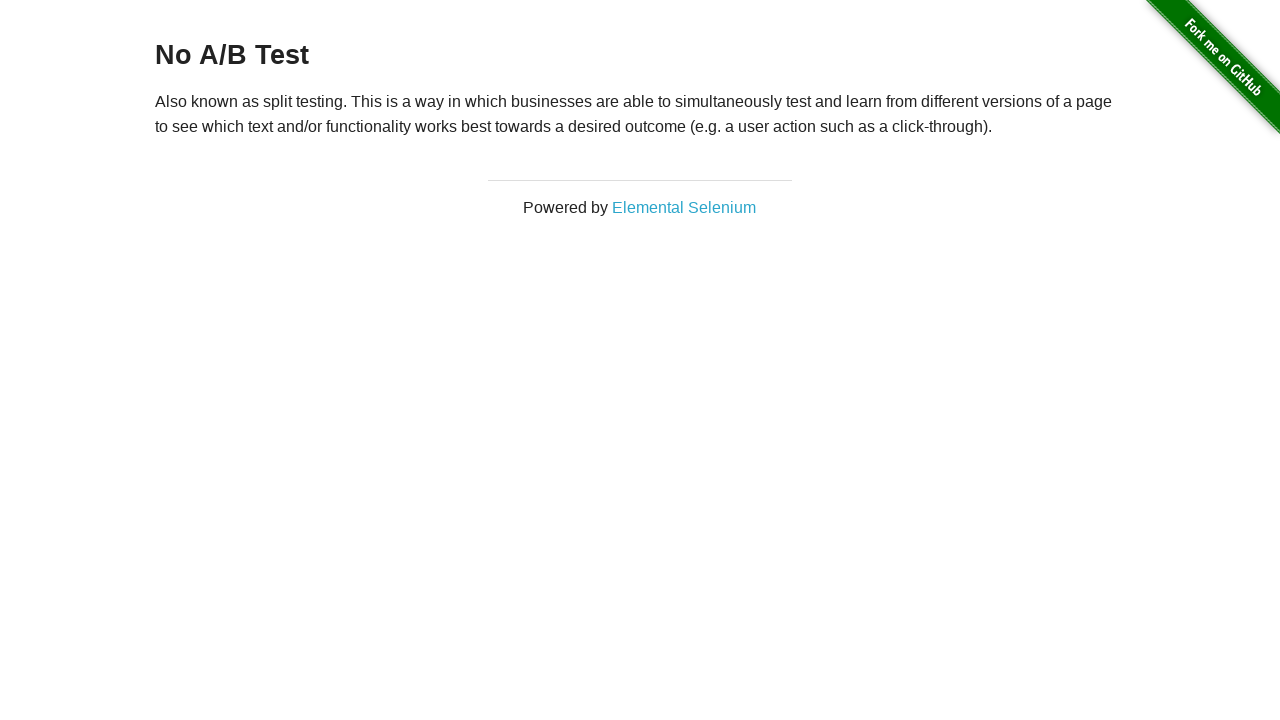

Retrieved updated heading text: No A/B Test
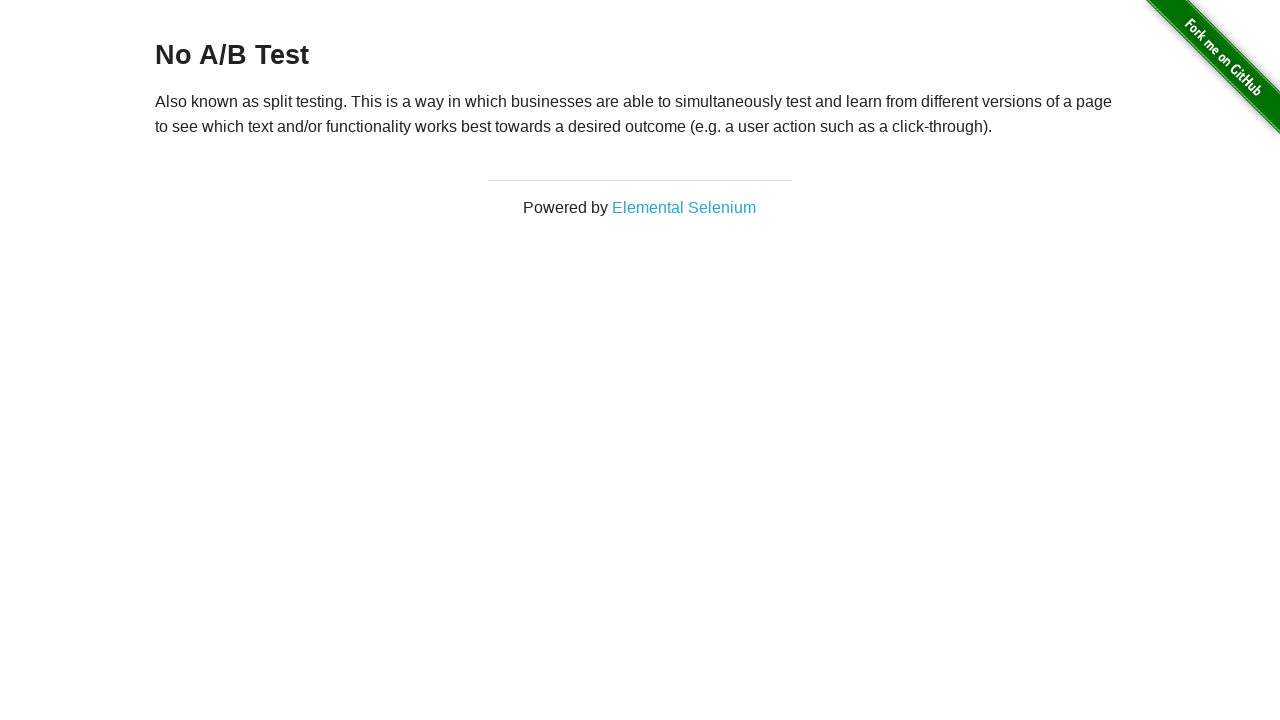

Verified heading now shows 'No A/B Test' - A/B test opt-out successful
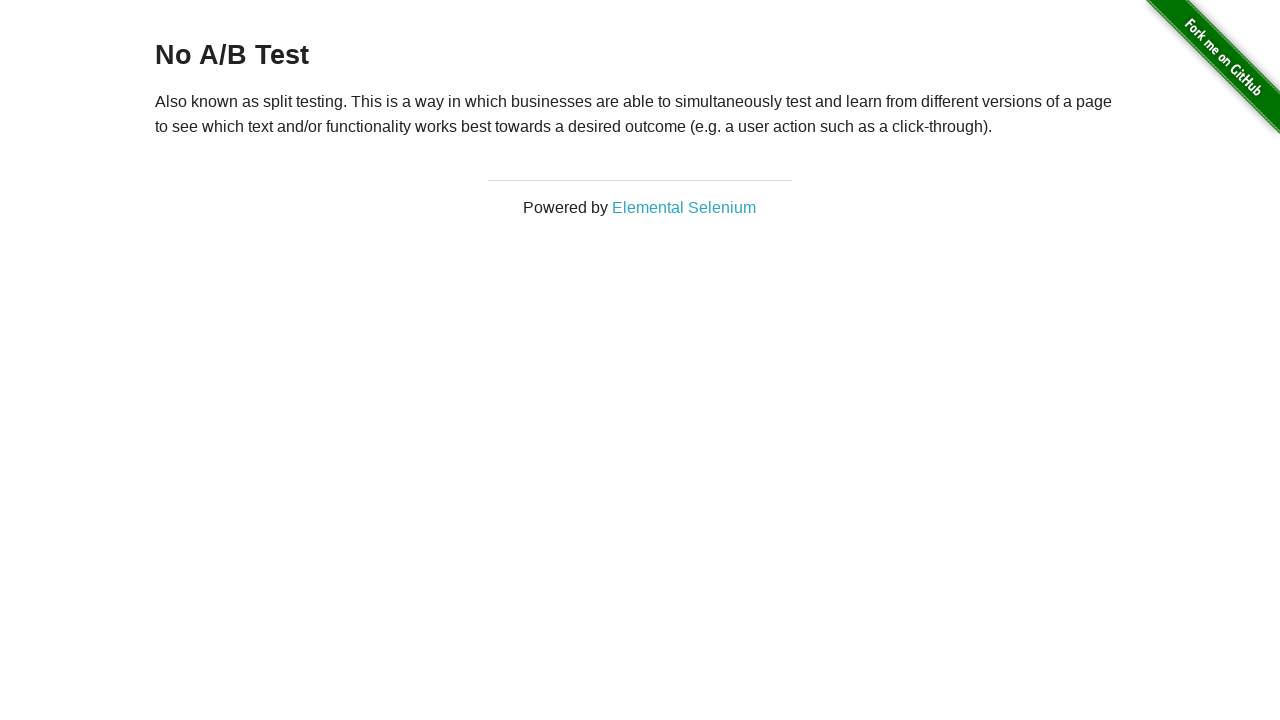

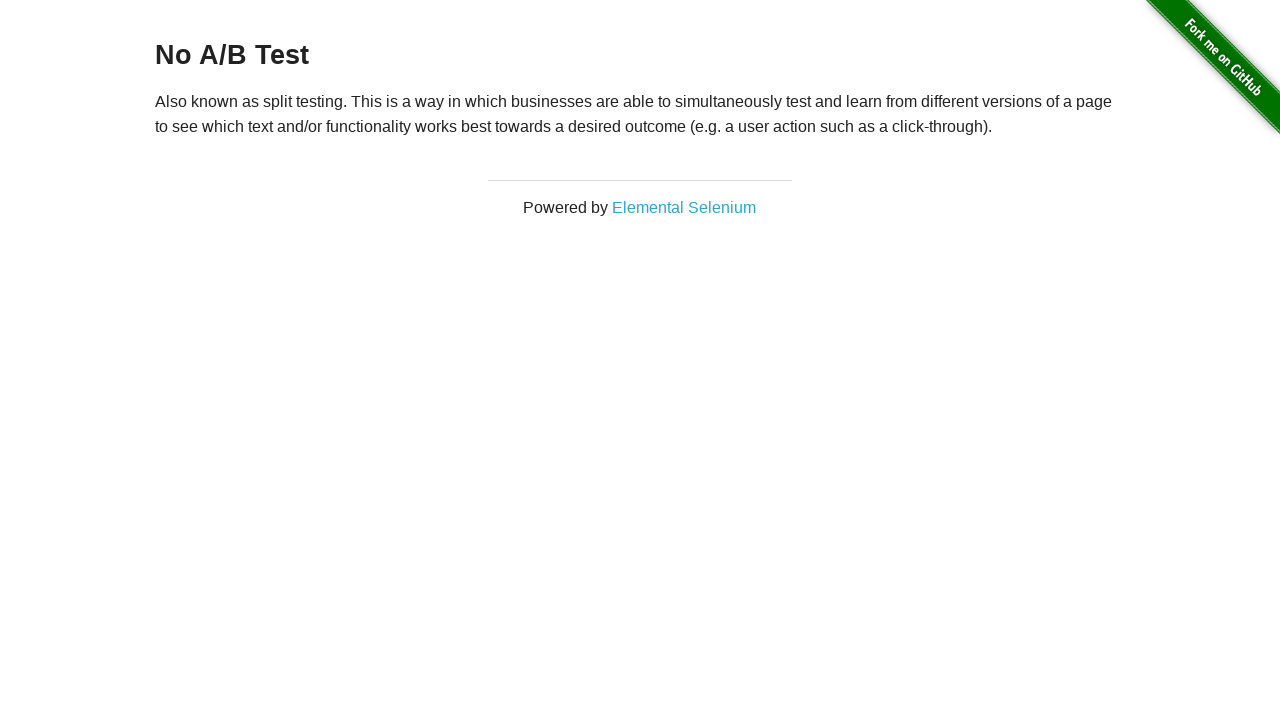